Fills out the OrangeHRM 30-day trial signup form with subdomain, name, email, and contact number fields

Starting URL: https://www.orangehrm.com/orangehrm-30-day-trial

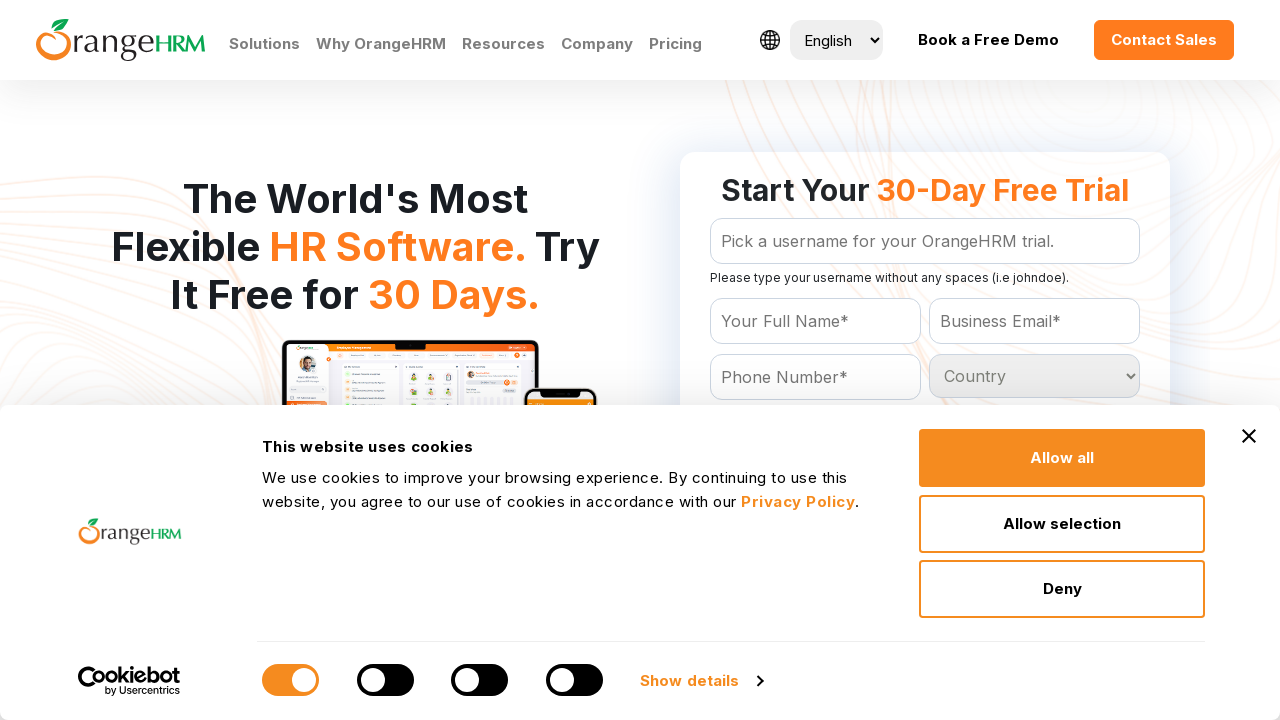

Filled subdomain field with 'company2024demo' on #Form_getForm_subdomain
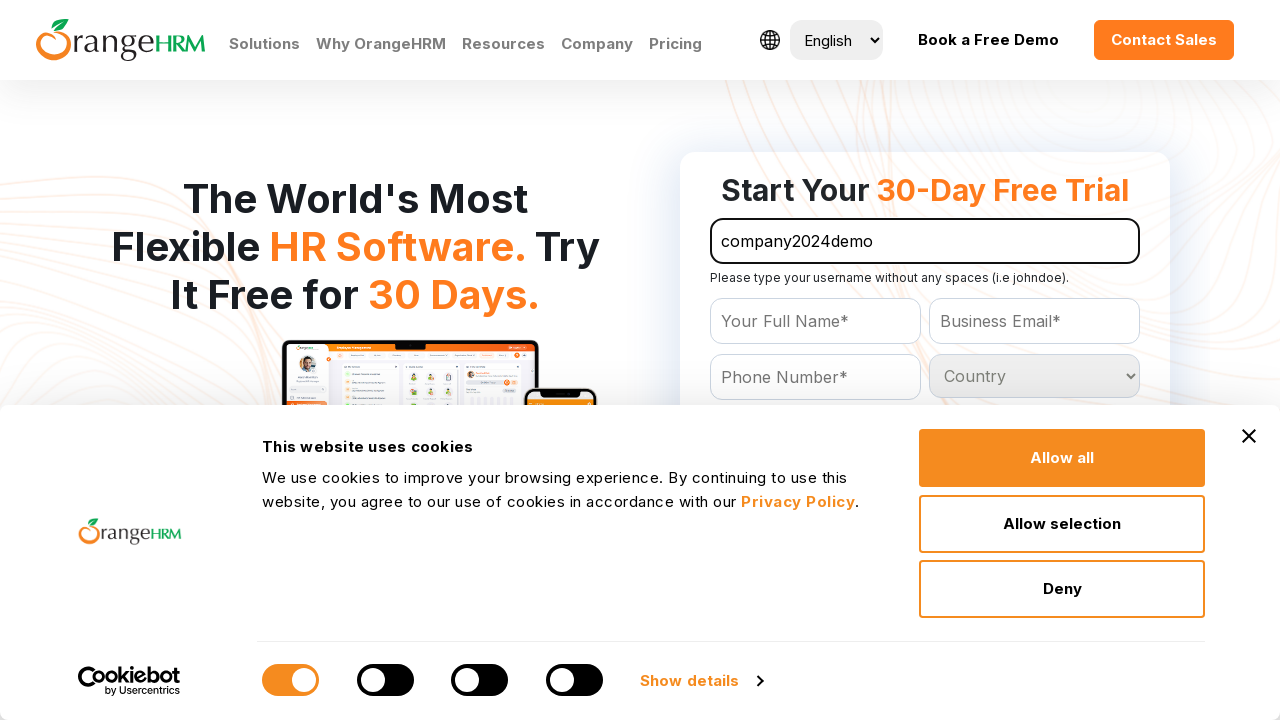

Filled name field with 'John Anderson' on #Form_getForm_Name
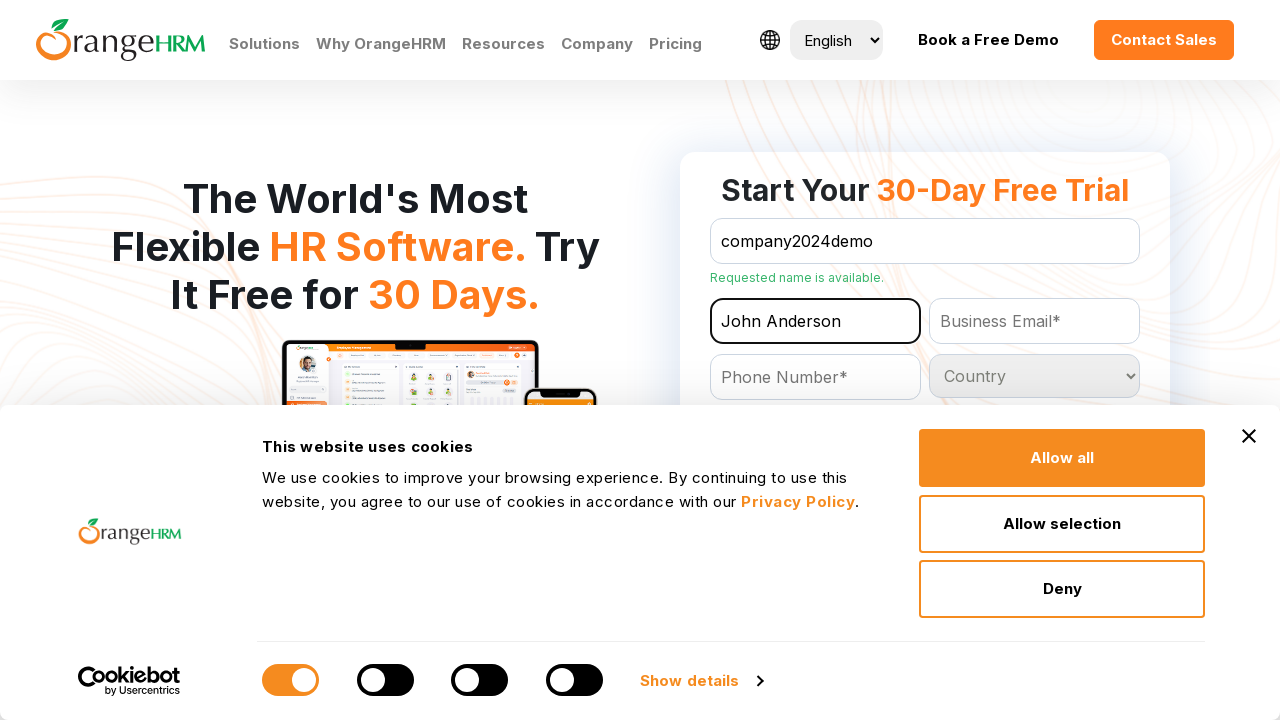

Filled email field with 'john.anderson87@gmail.com' on #Form_getForm_Email
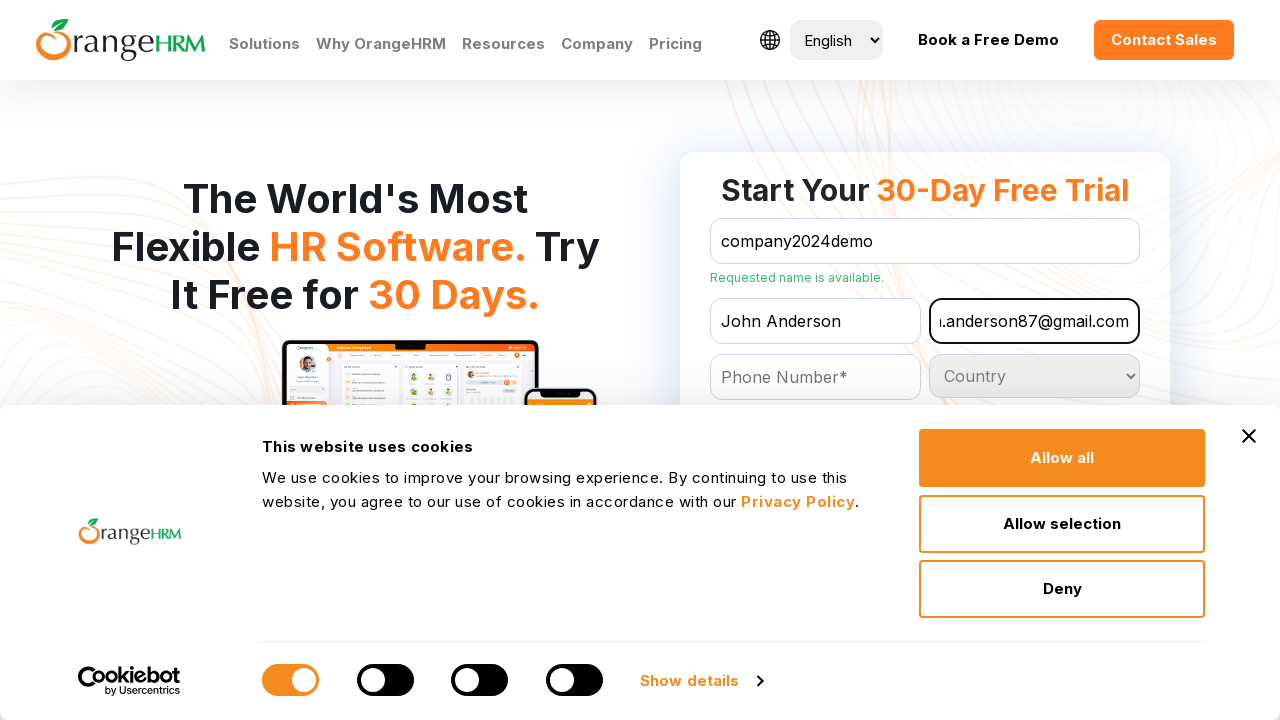

Filled contact number field with '5551234567' on #Form_getForm_Contact
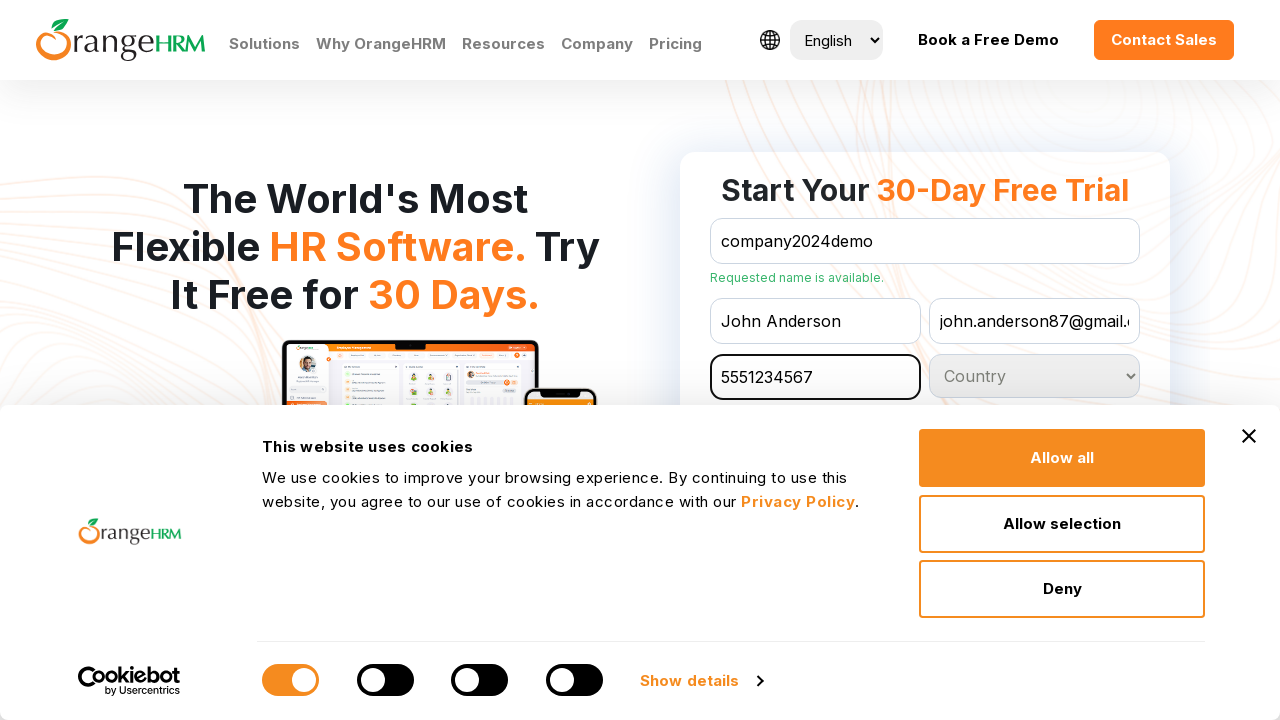

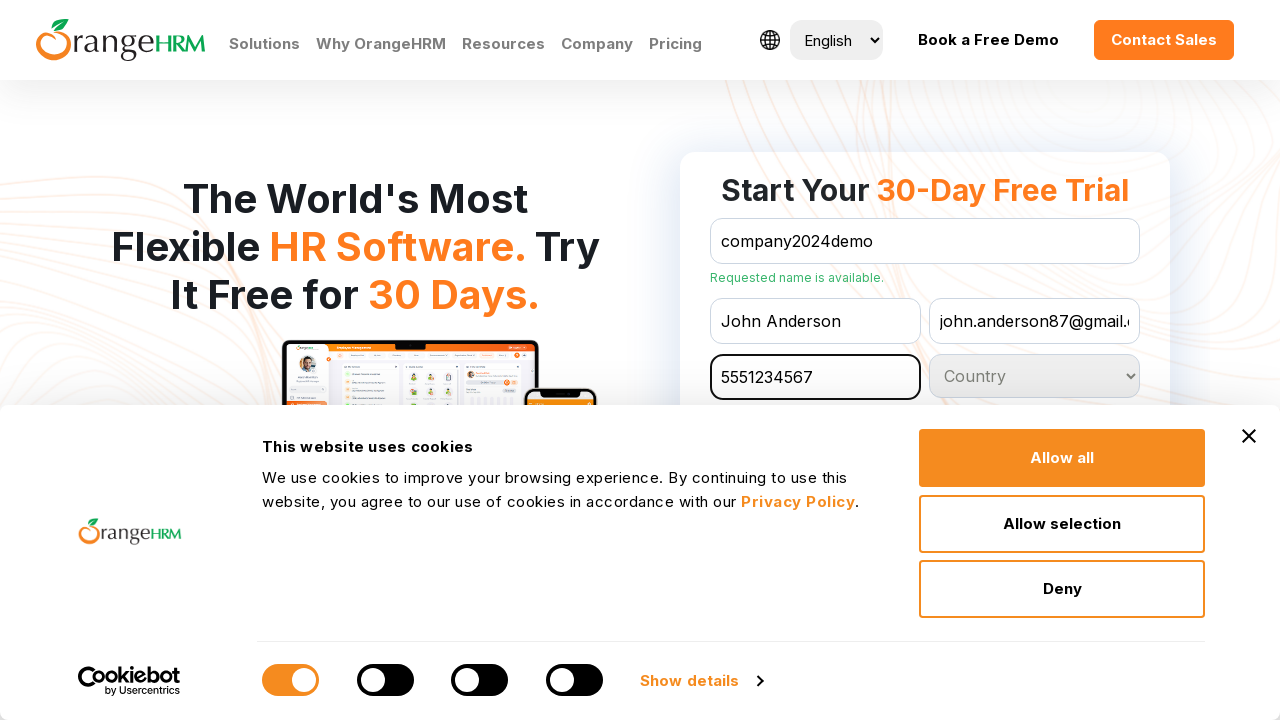